Calculates the sum of two numbers displayed on the page, selects the result from a dropdown menu, and submits the form

Starting URL: https://suninjuly.github.io/selects2.html

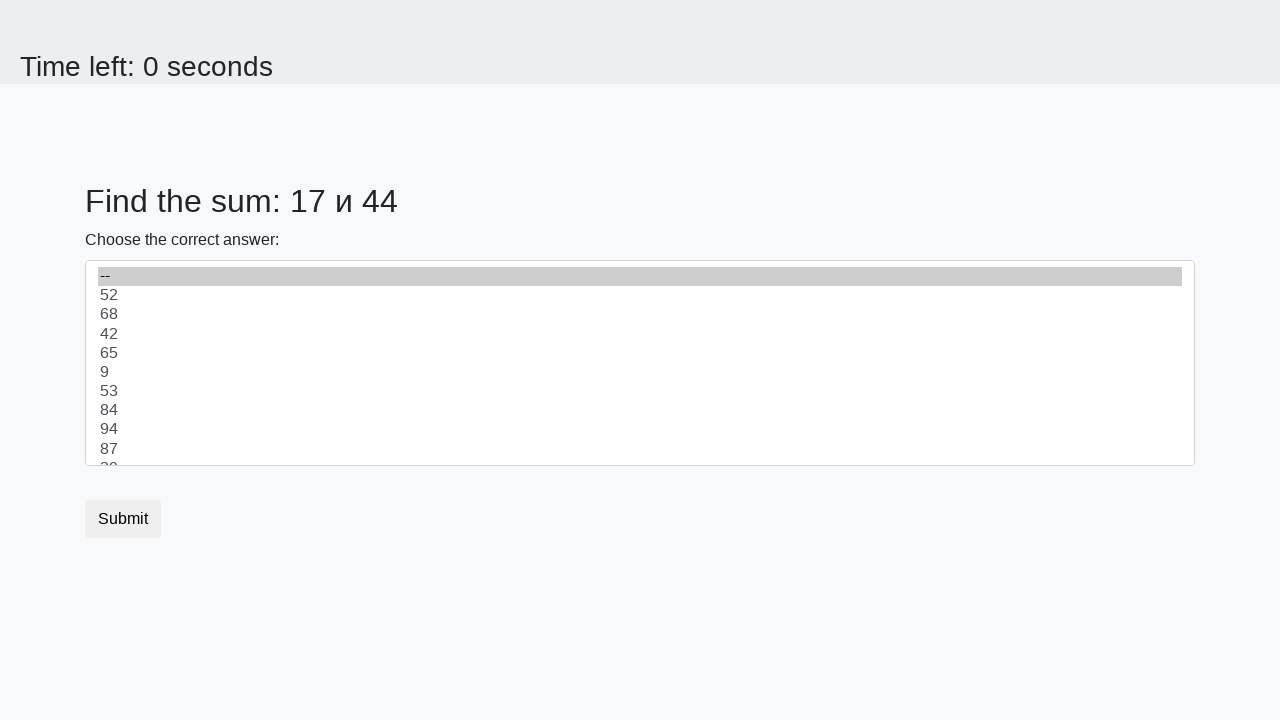

Retrieved first number from the page
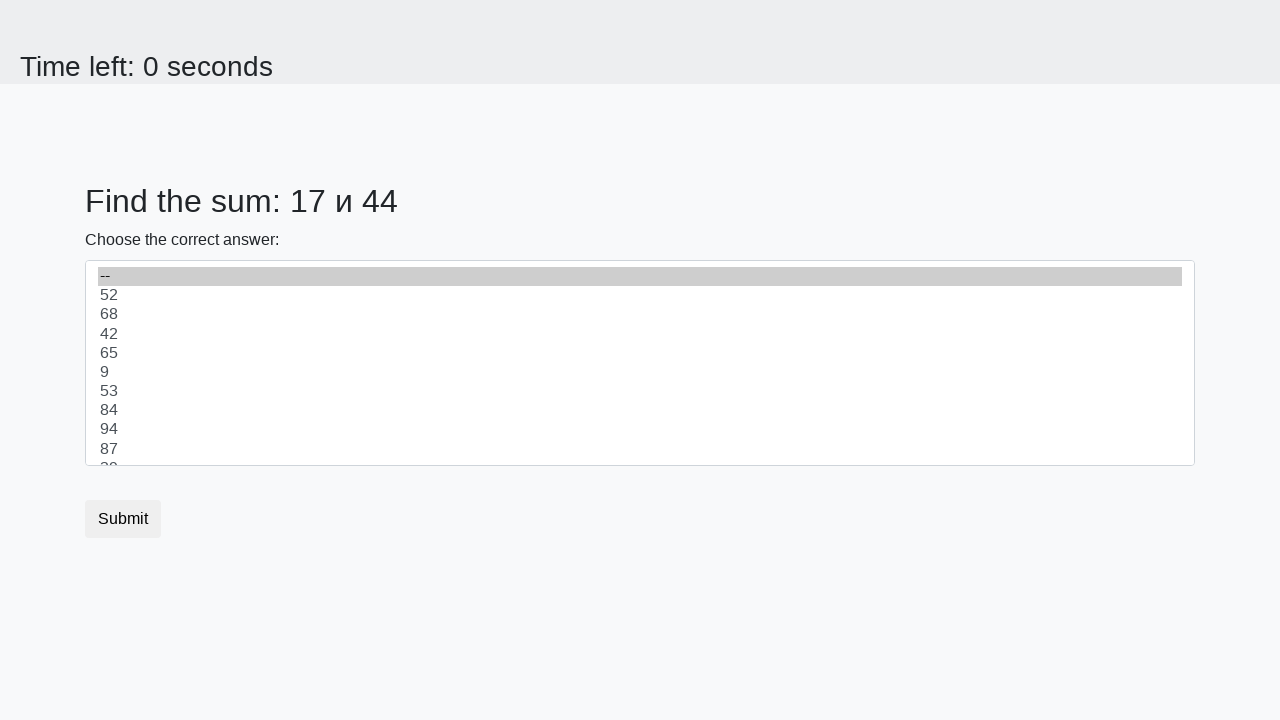

Retrieved second number from the page
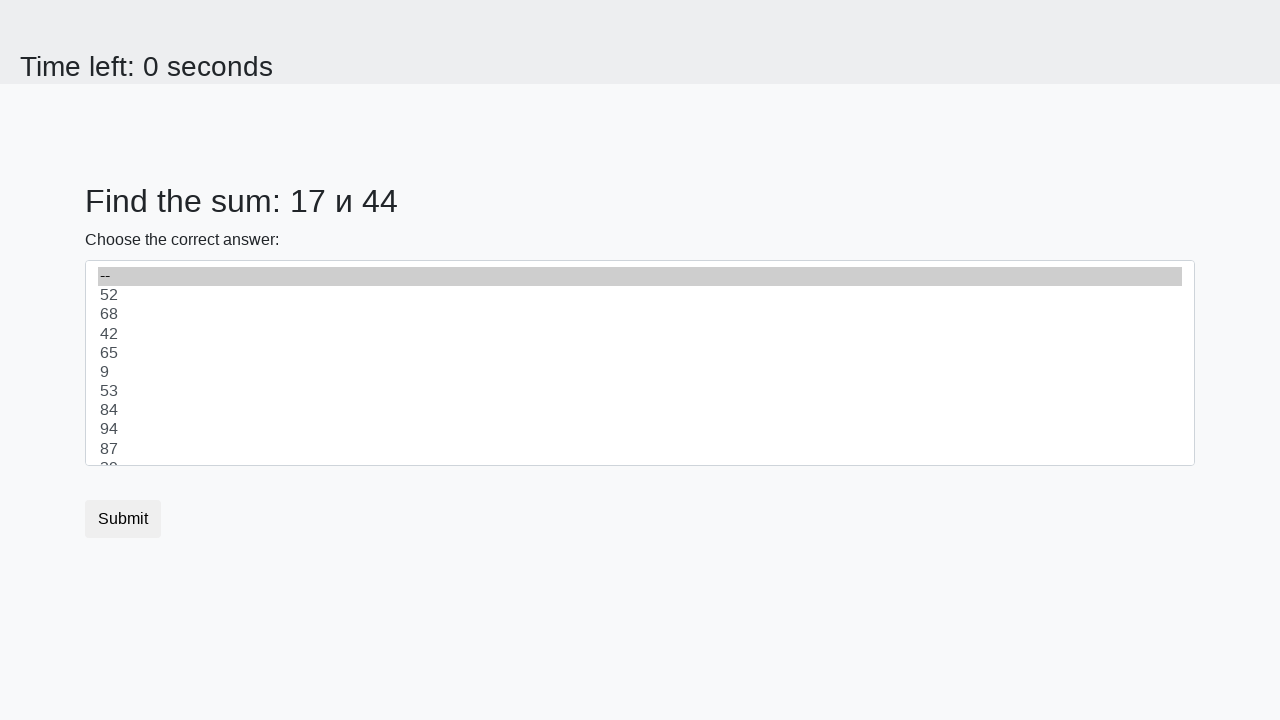

Calculated sum: 17 + 44 = 61
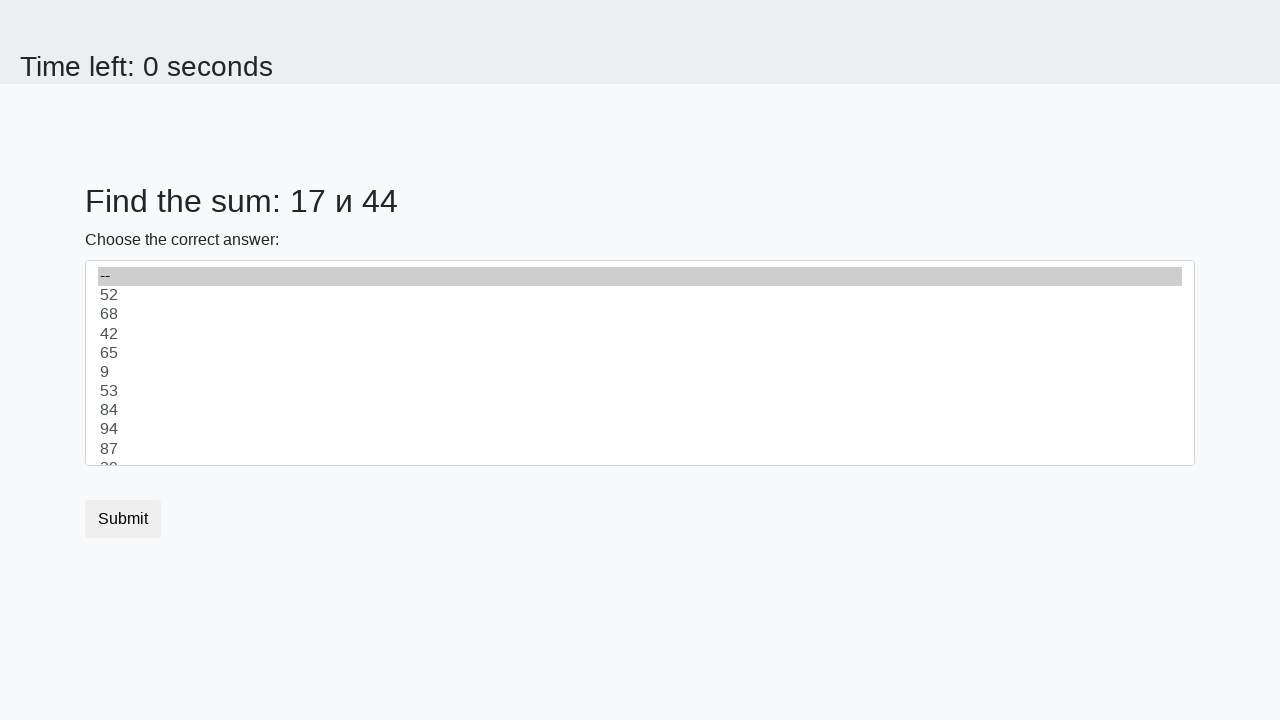

Selected calculated sum (61) from dropdown menu on select
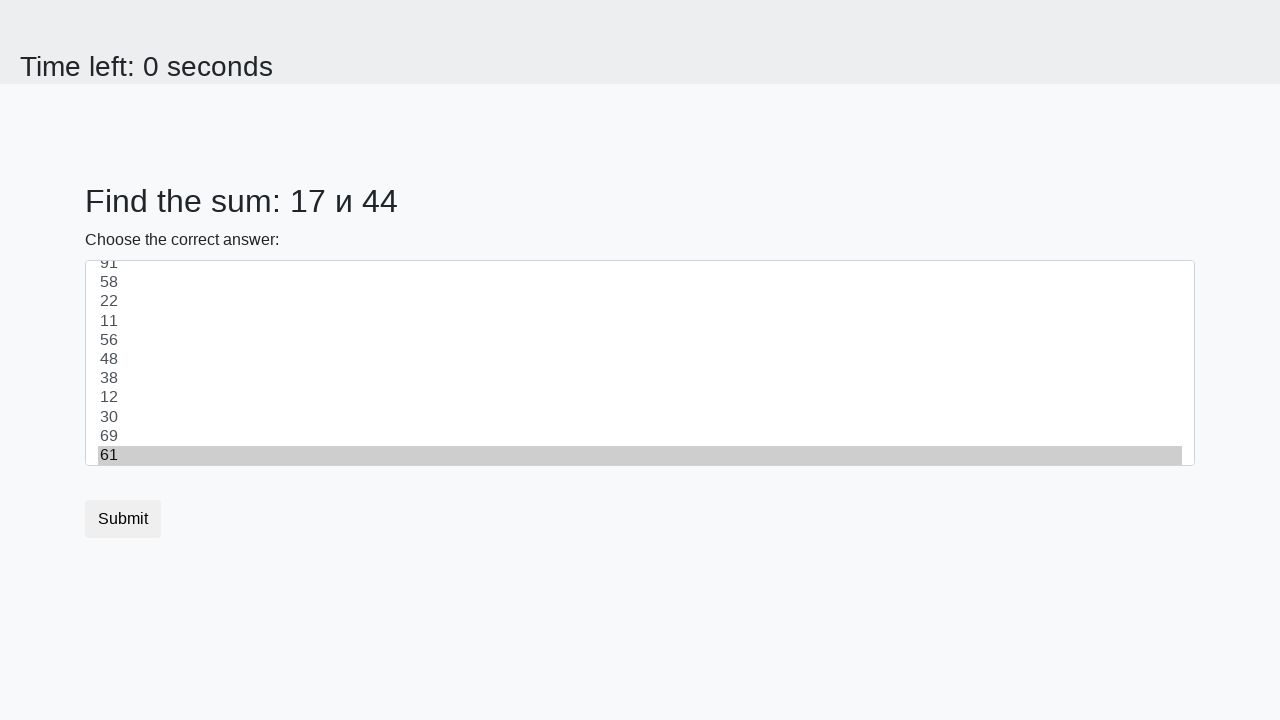

Submitted the form at (123, 519) on button.btn
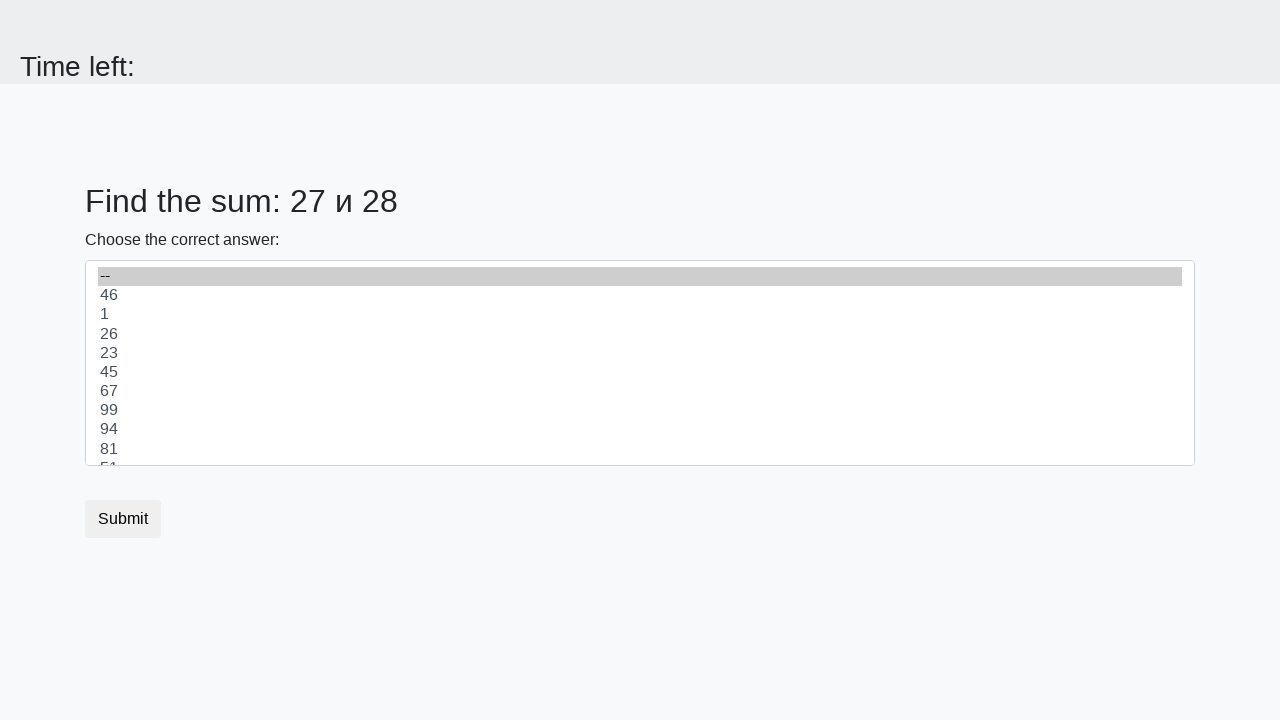

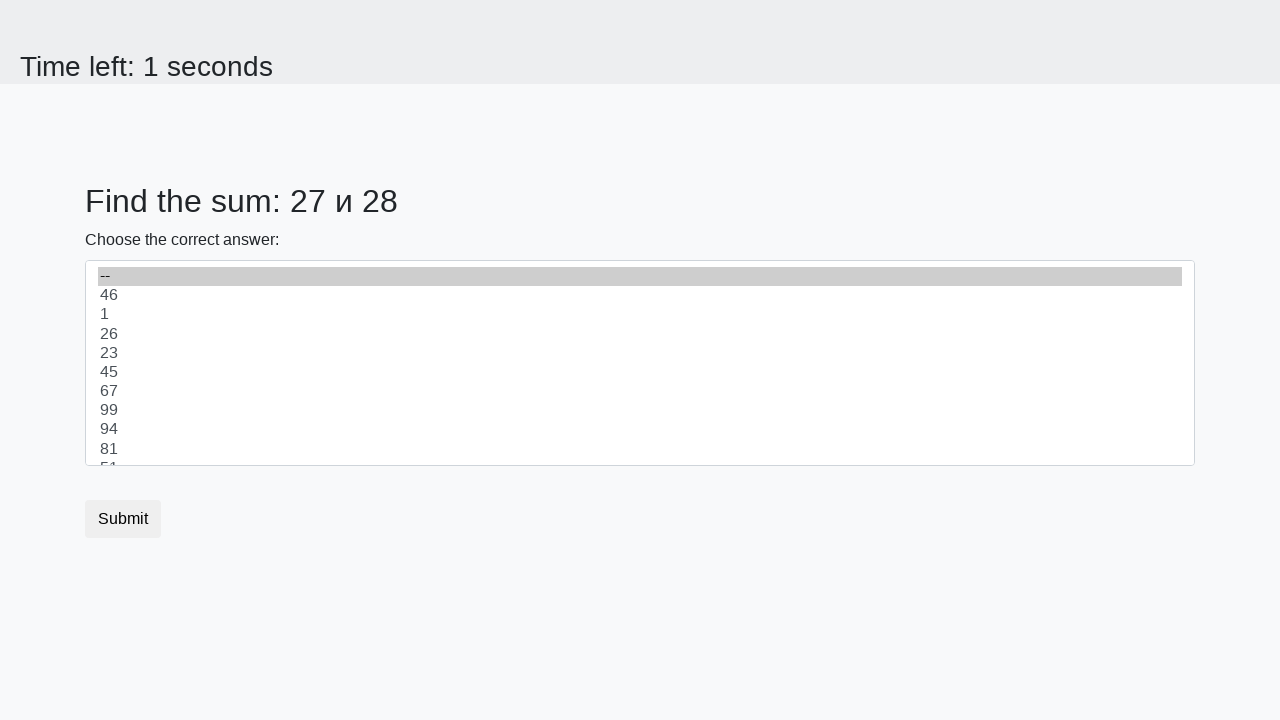